Tests a simple web form by entering text in a text box and clicking the submit button, then verifying a message appears

Starting URL: https://www.selenium.dev/selenium/web/web-form.html

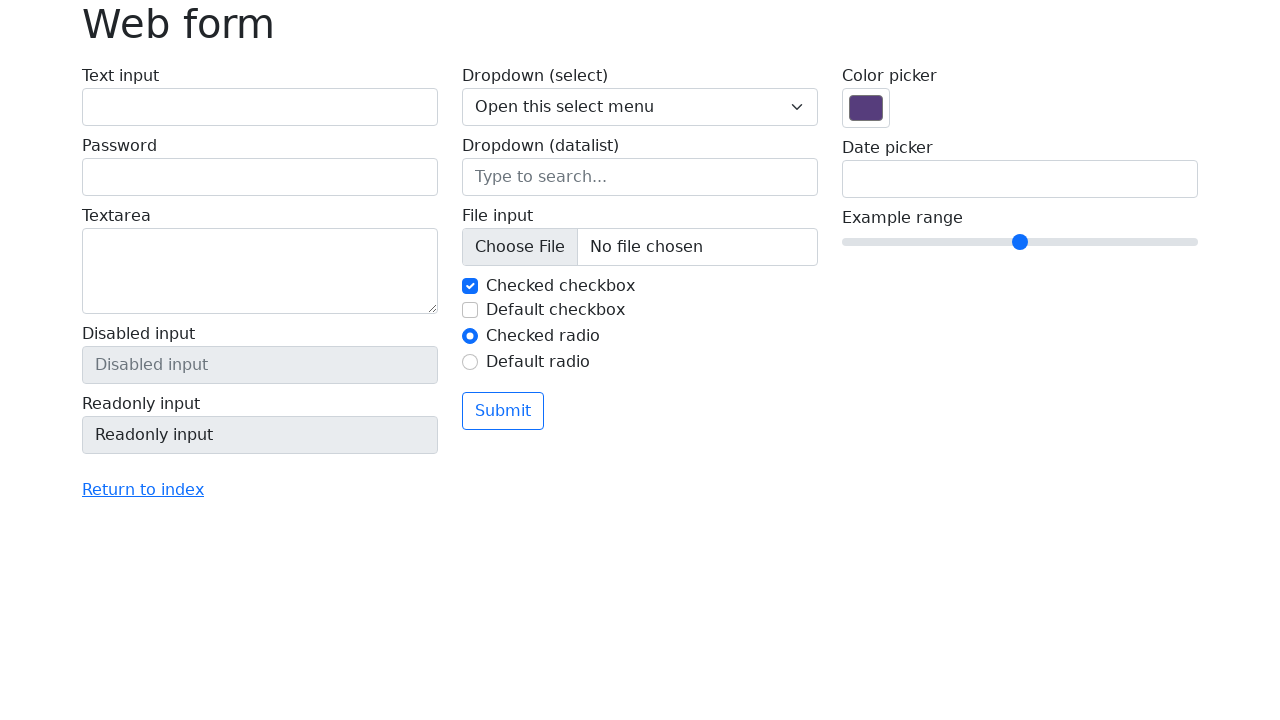

Filled text box with 'Selenium' on input[name='my-text']
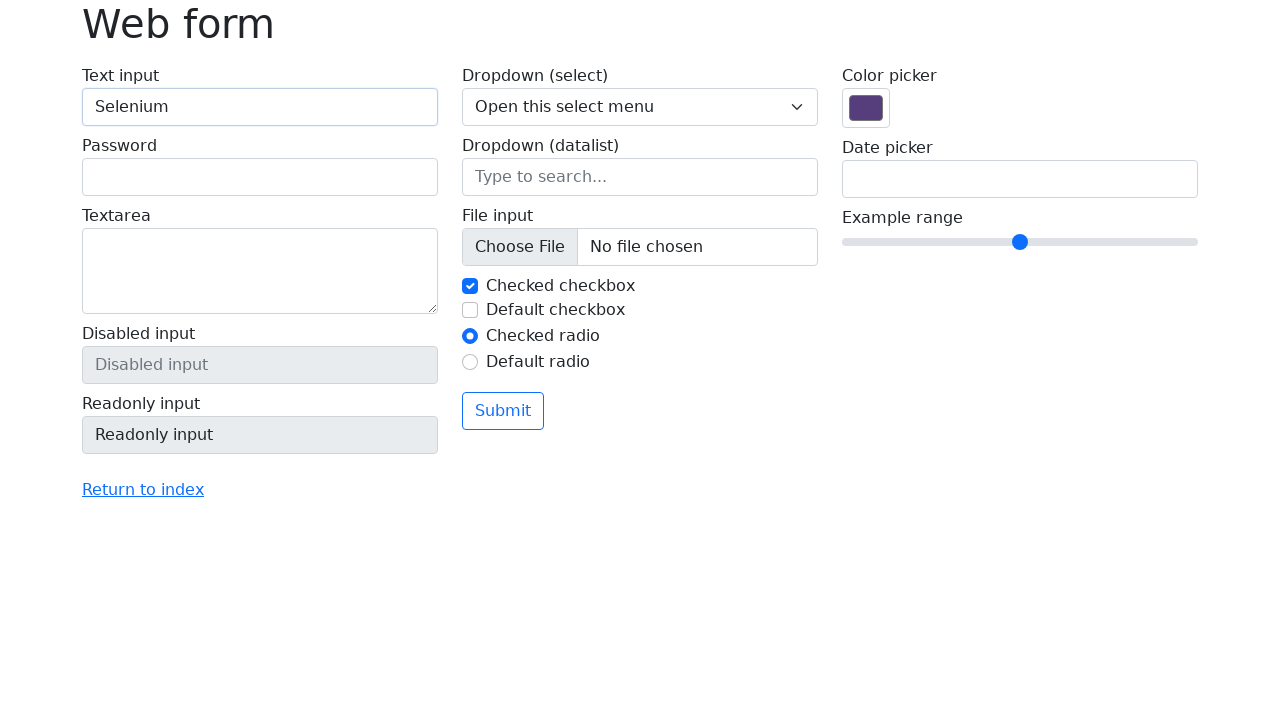

Clicked submit button at (503, 411) on button
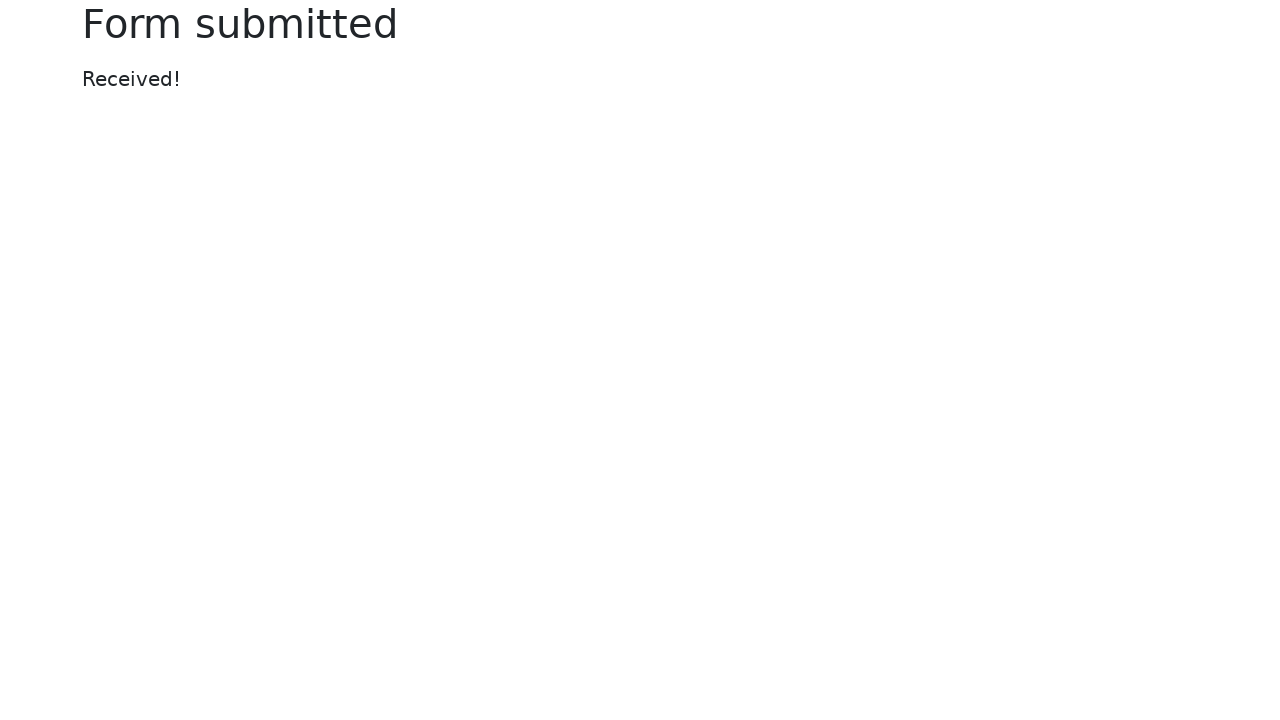

Verified message element appeared on page
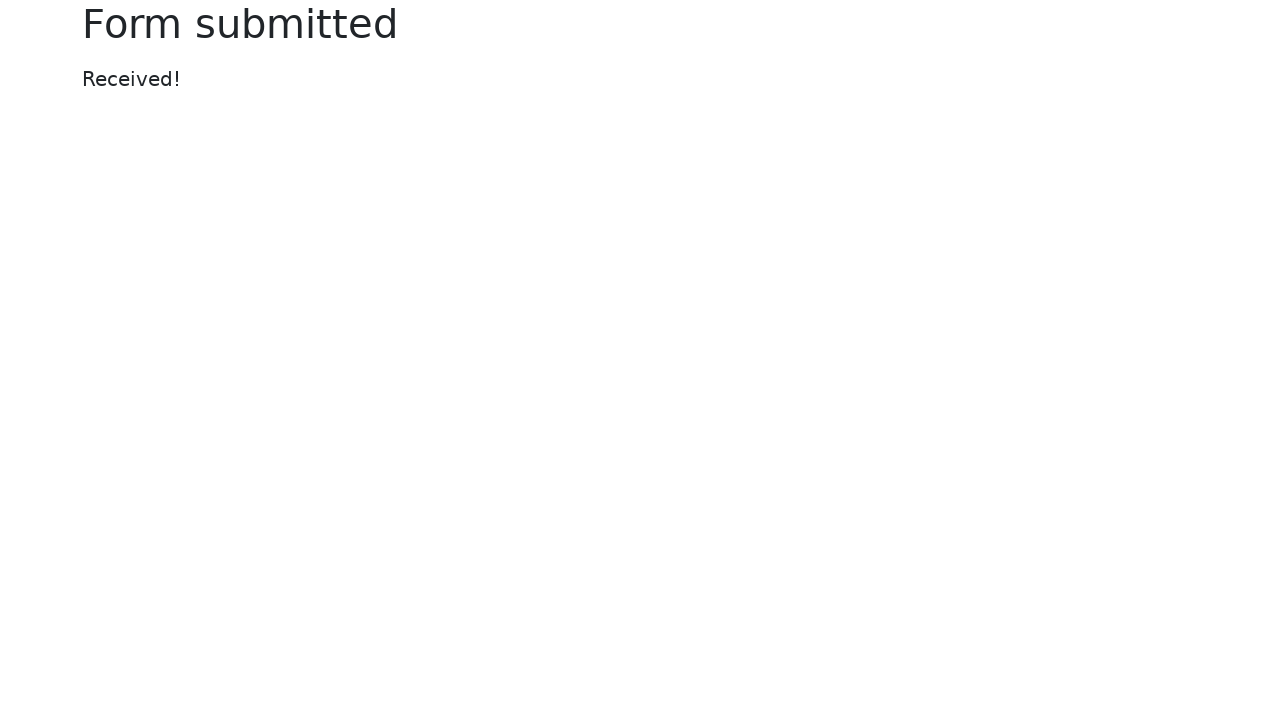

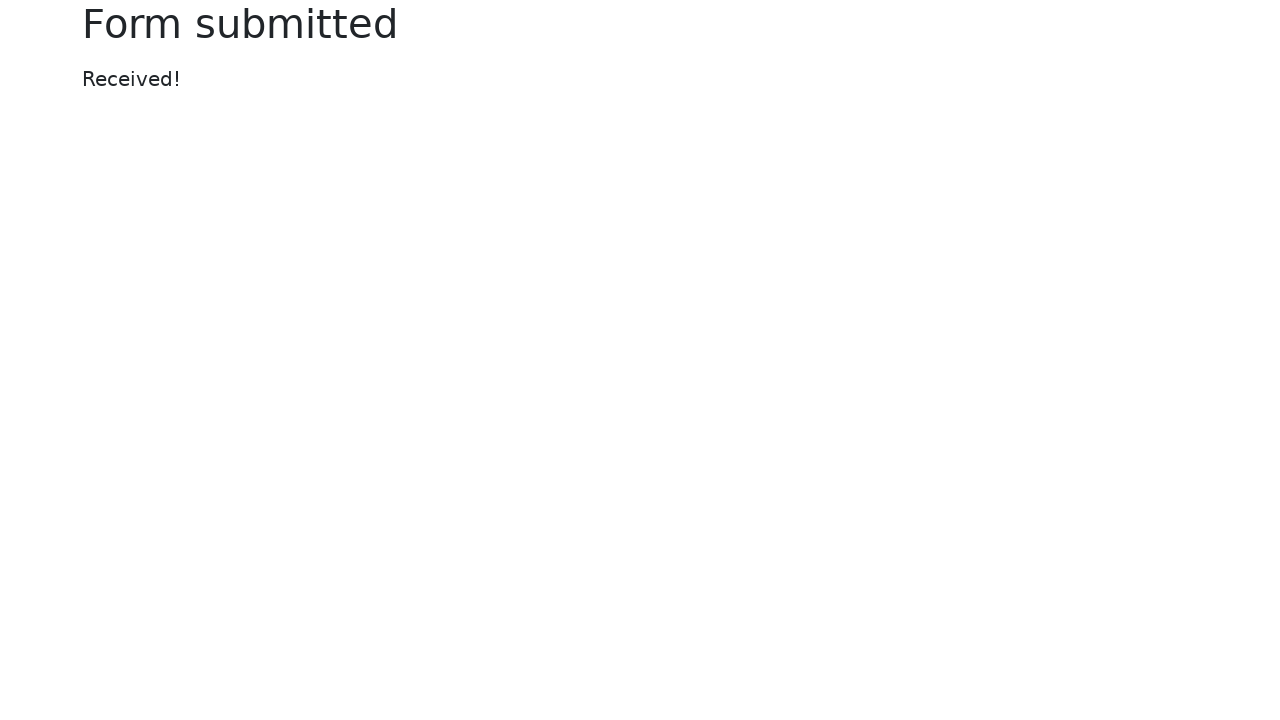